Tests the calculator's addition functionality by entering 15 + 100 and verifying the result equals 115

Starting URL: https://www.calculator.net/

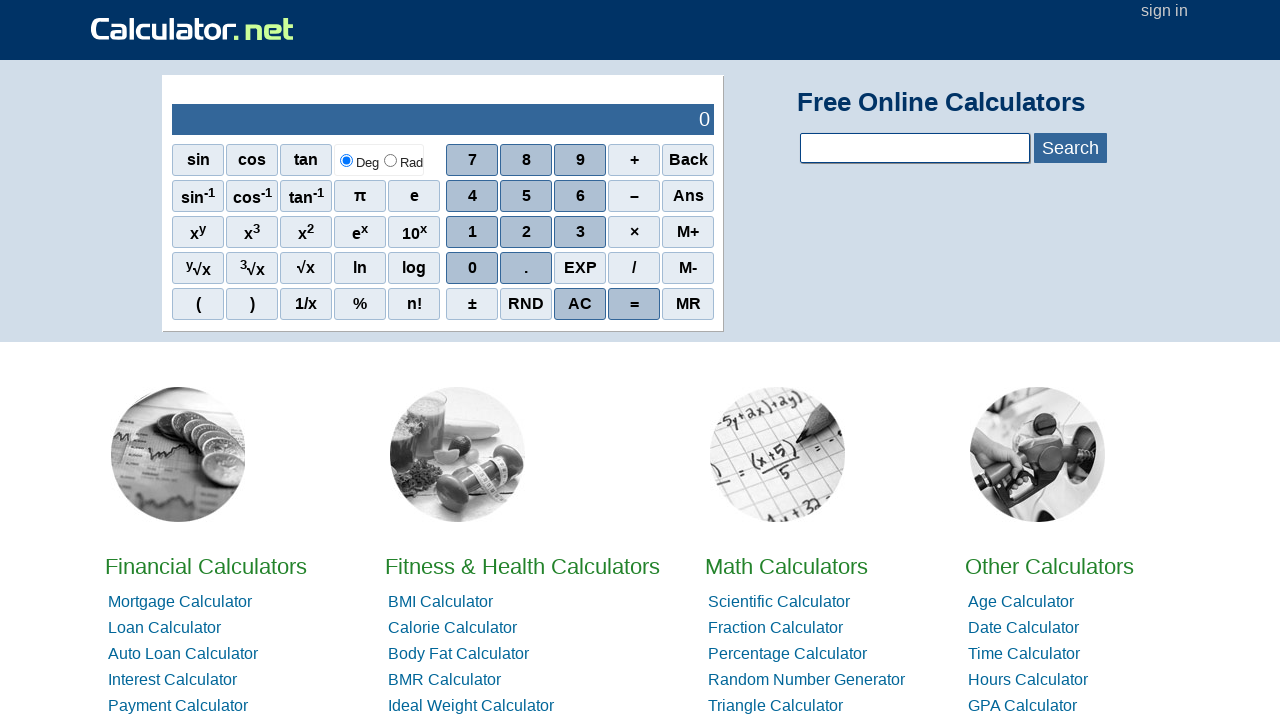

Clicked digit 1 at (472, 232) on xpath=//span[.='1']
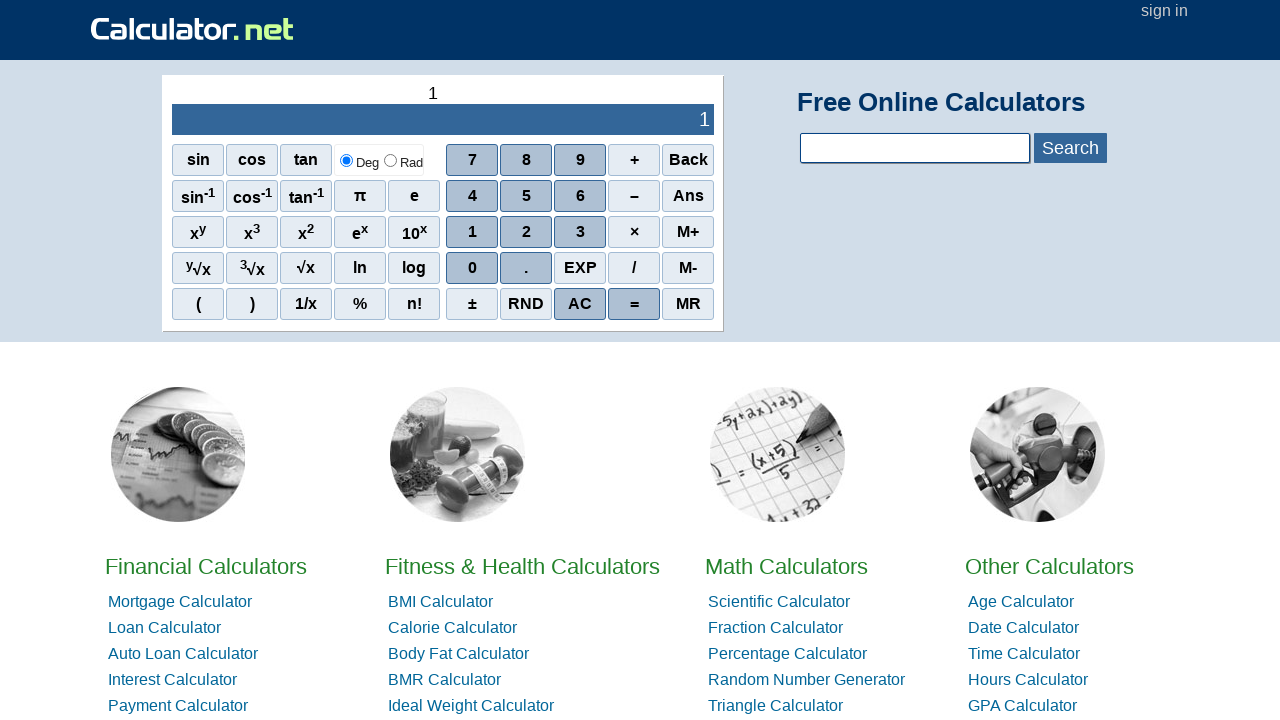

Clicked digit 5 to form 15 at (526, 196) on xpath=//span[.='5']
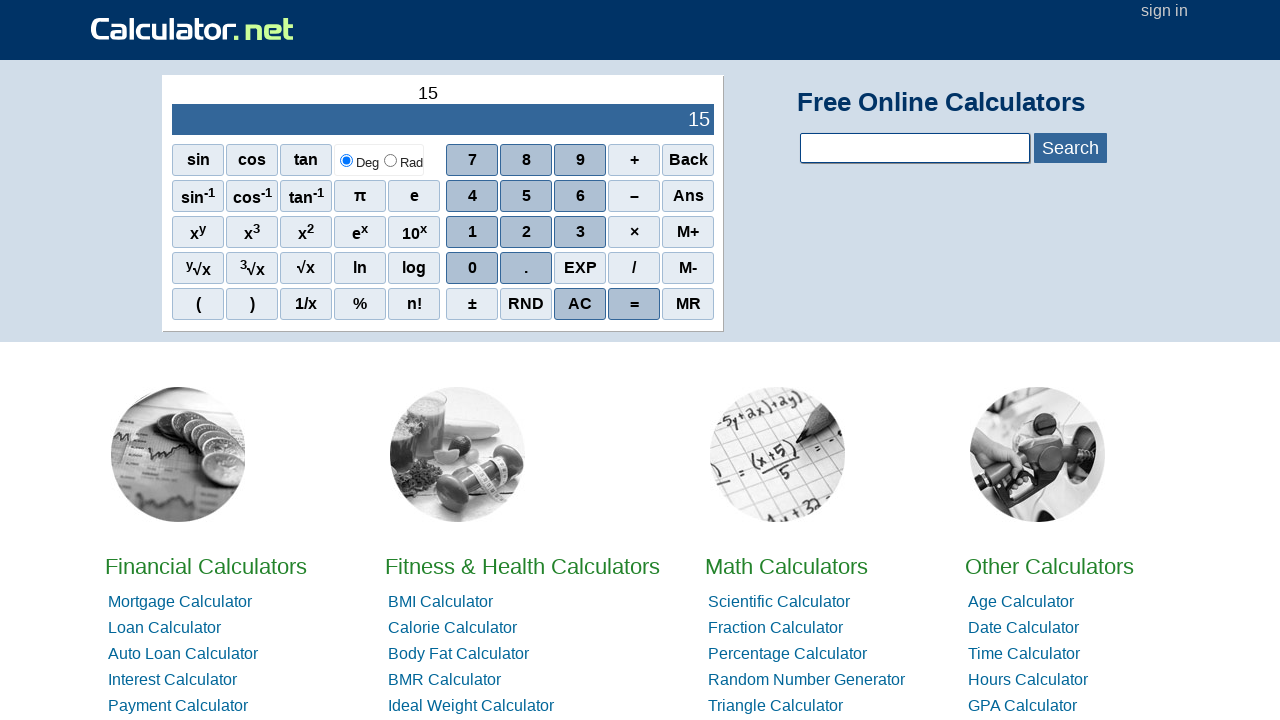

Clicked plus (+) operator at (634, 160) on xpath=//span[.='+']
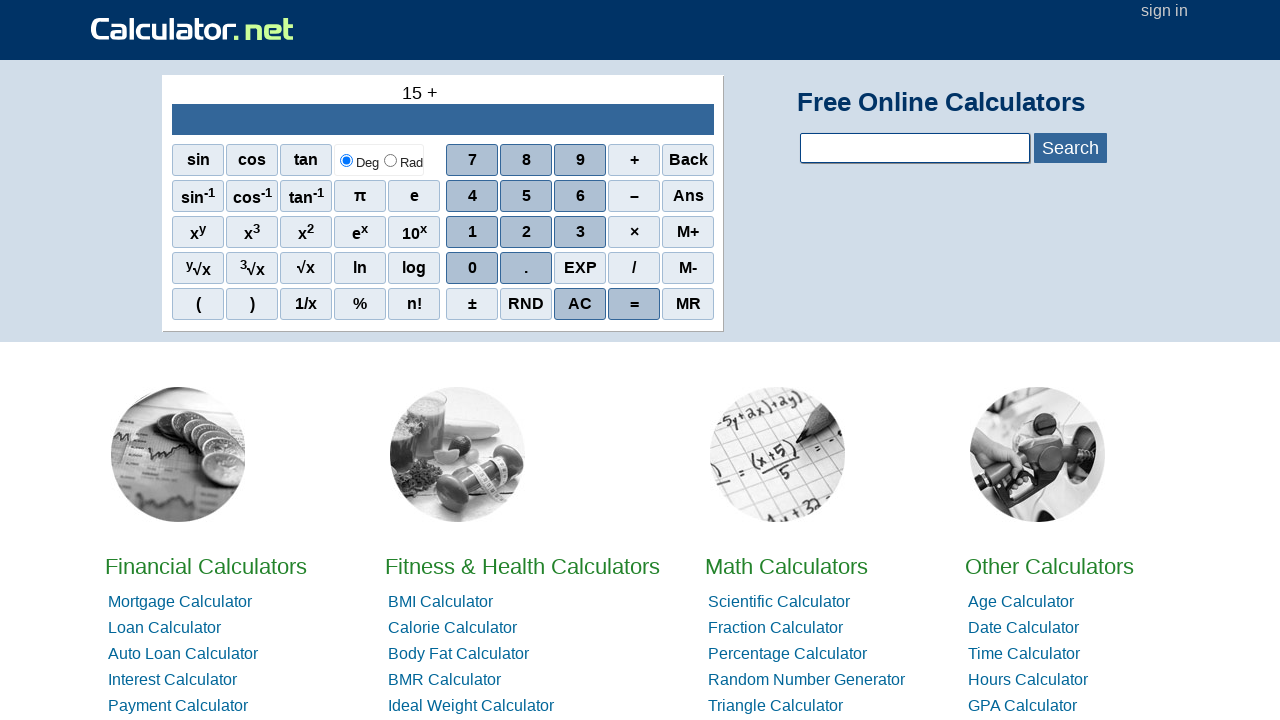

Clicked digit 1 at (472, 232) on xpath=//span[.='1']
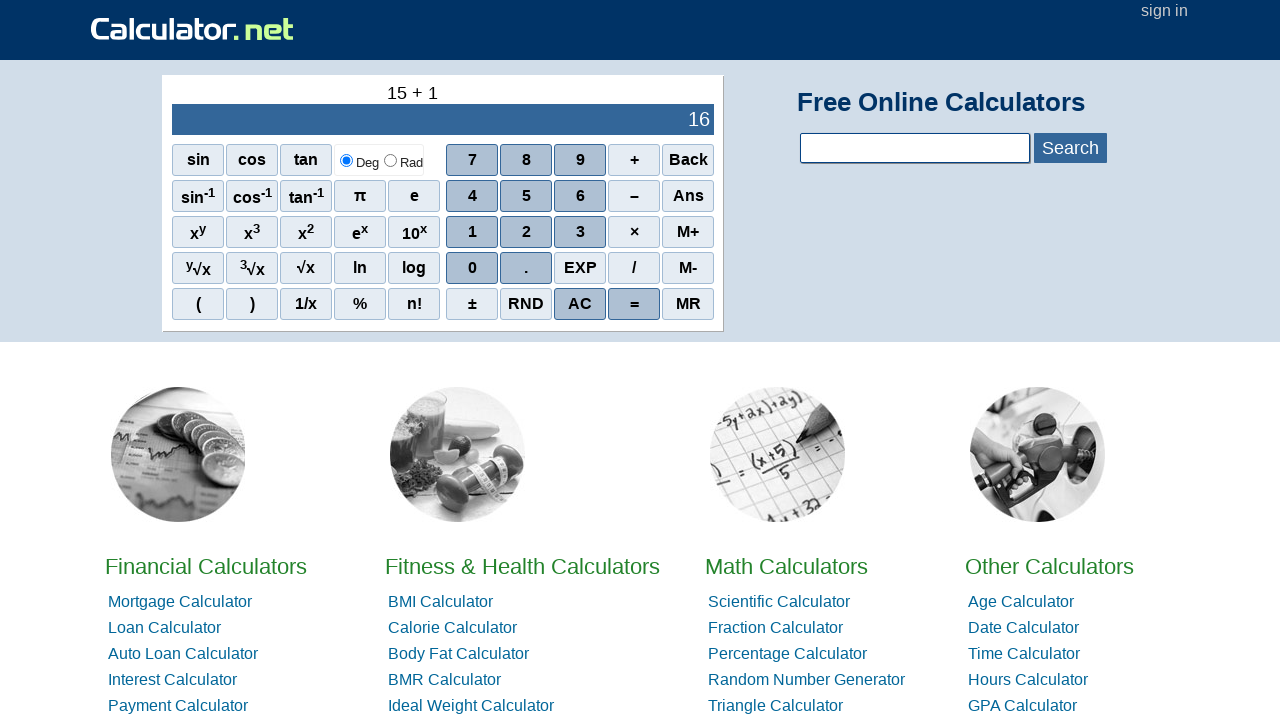

Clicked digit 0 at (472, 268) on xpath=//span[.='0']
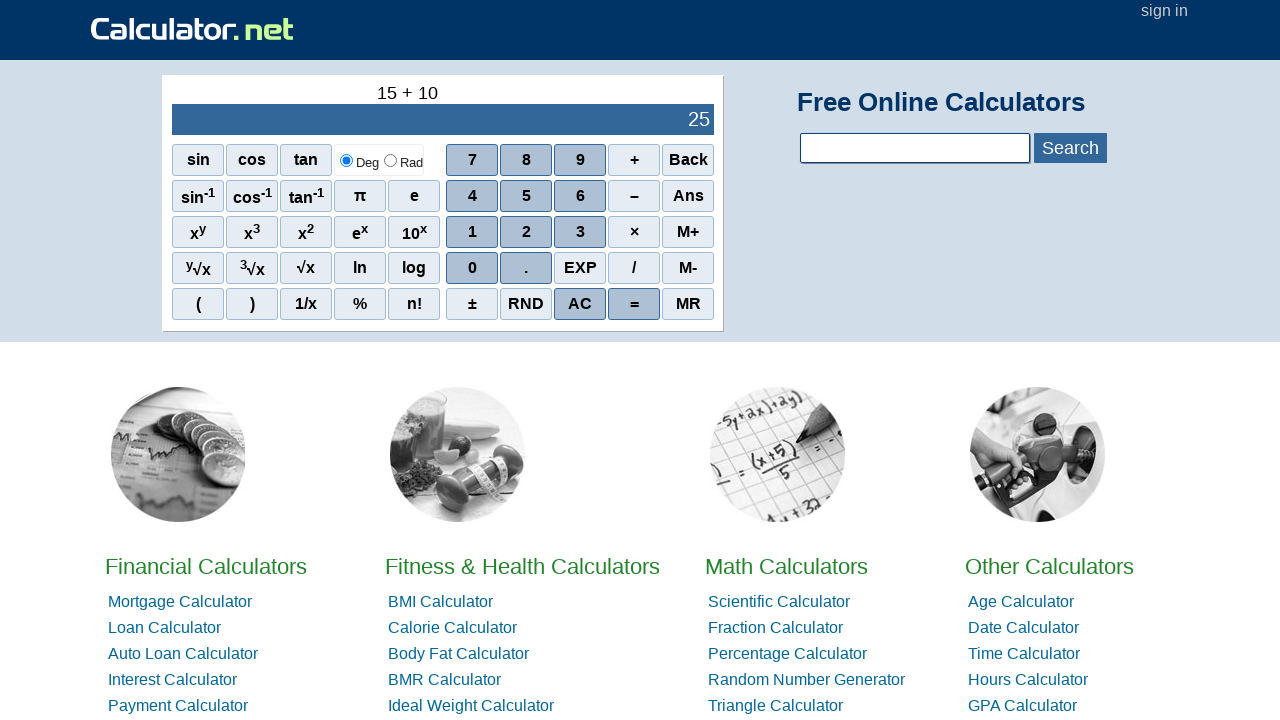

Clicked digit 0 to form 100 at (472, 268) on xpath=//span[.='0']
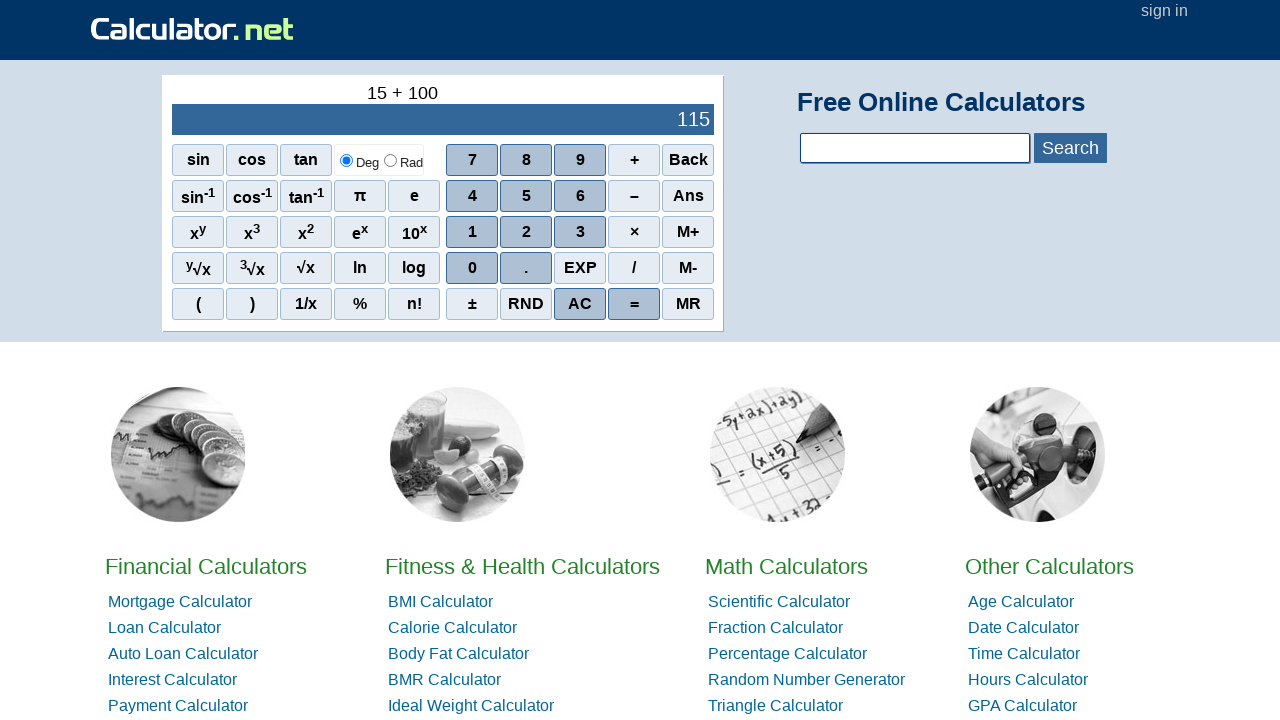

Clicked equals (=) button to calculate 15 + 100 at (634, 304) on xpath=//span[.='=']
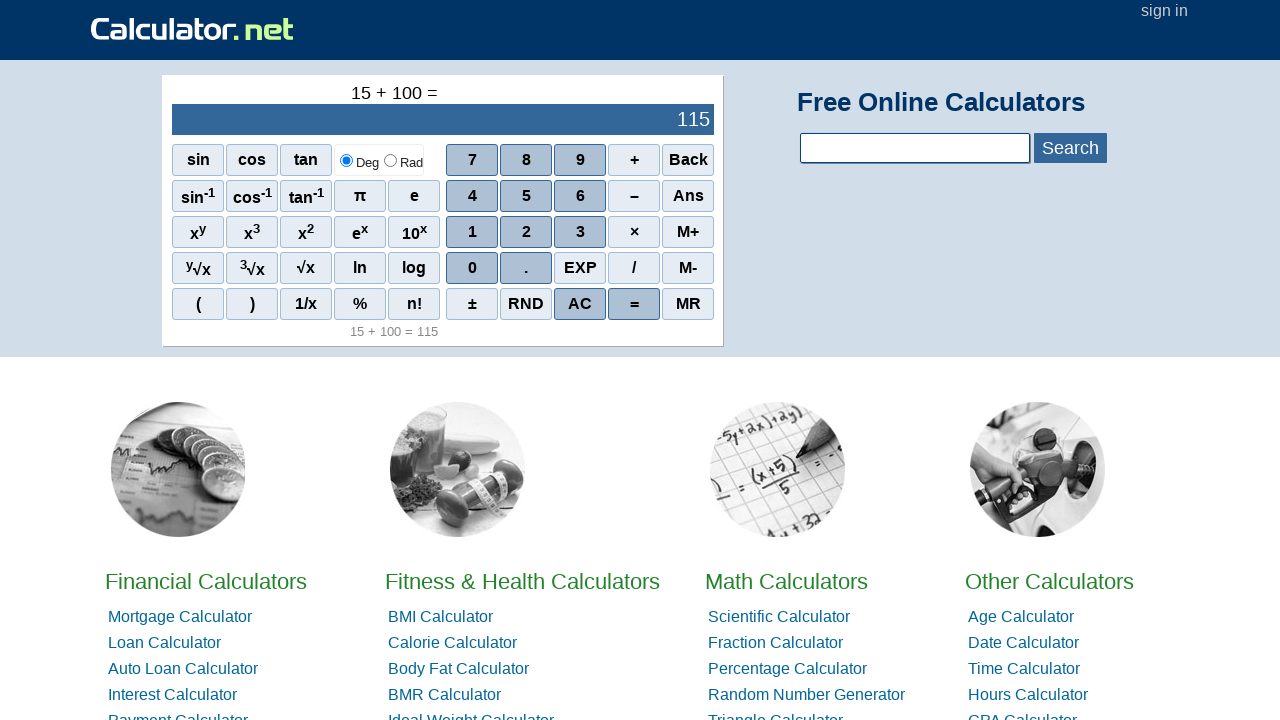

Retrieved result from calculator: 115
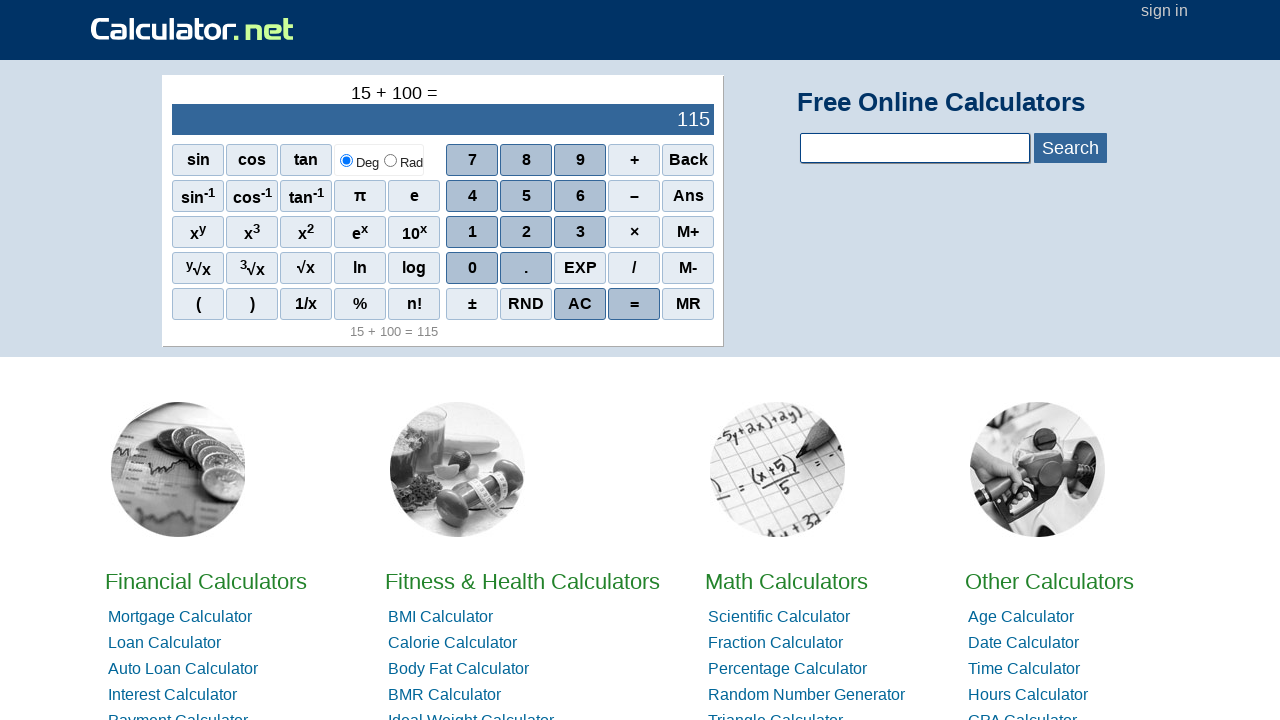

Assertion passed: result equals 115
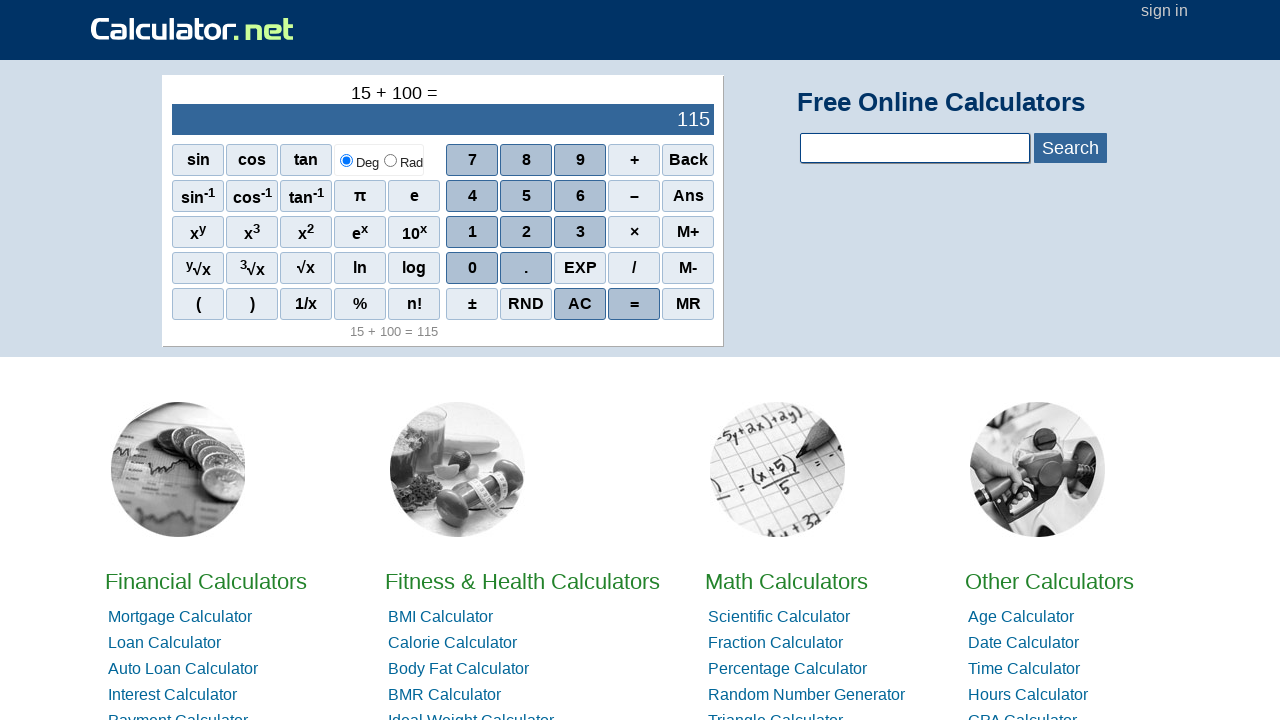

Clicked AC (All Clear) button to reset calculator at (580, 304) on xpath=//span[.='AC']
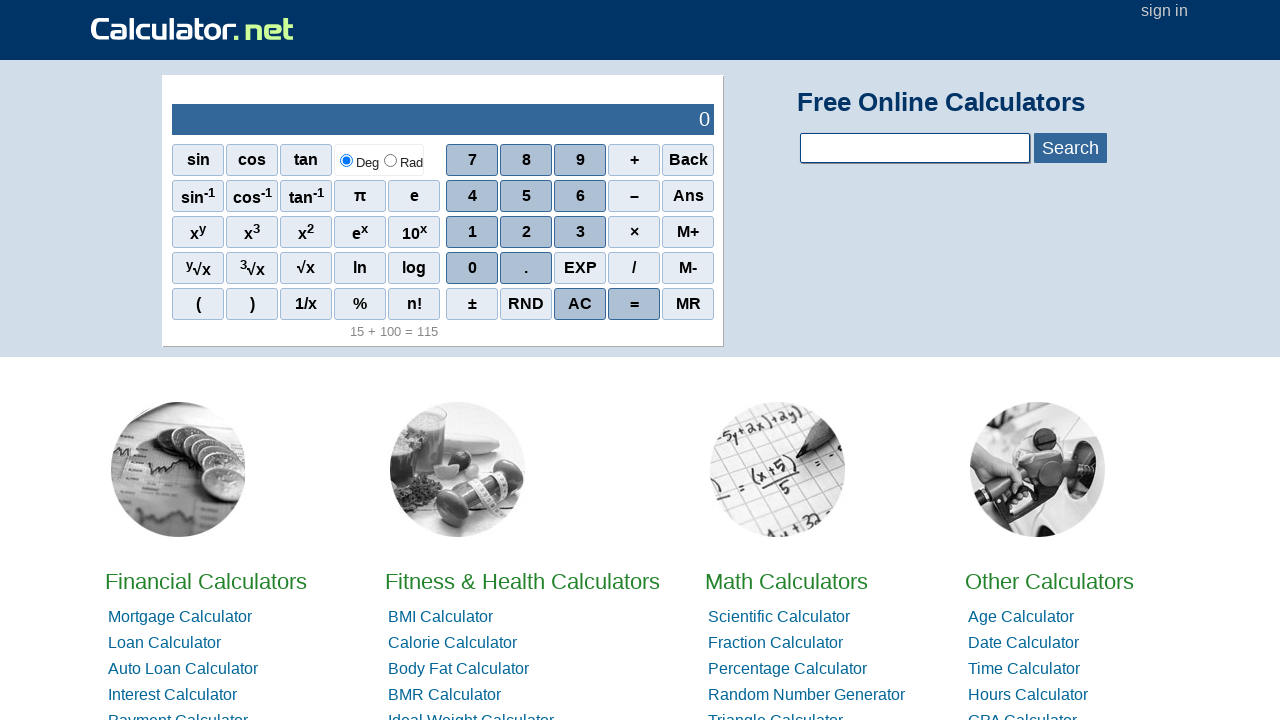

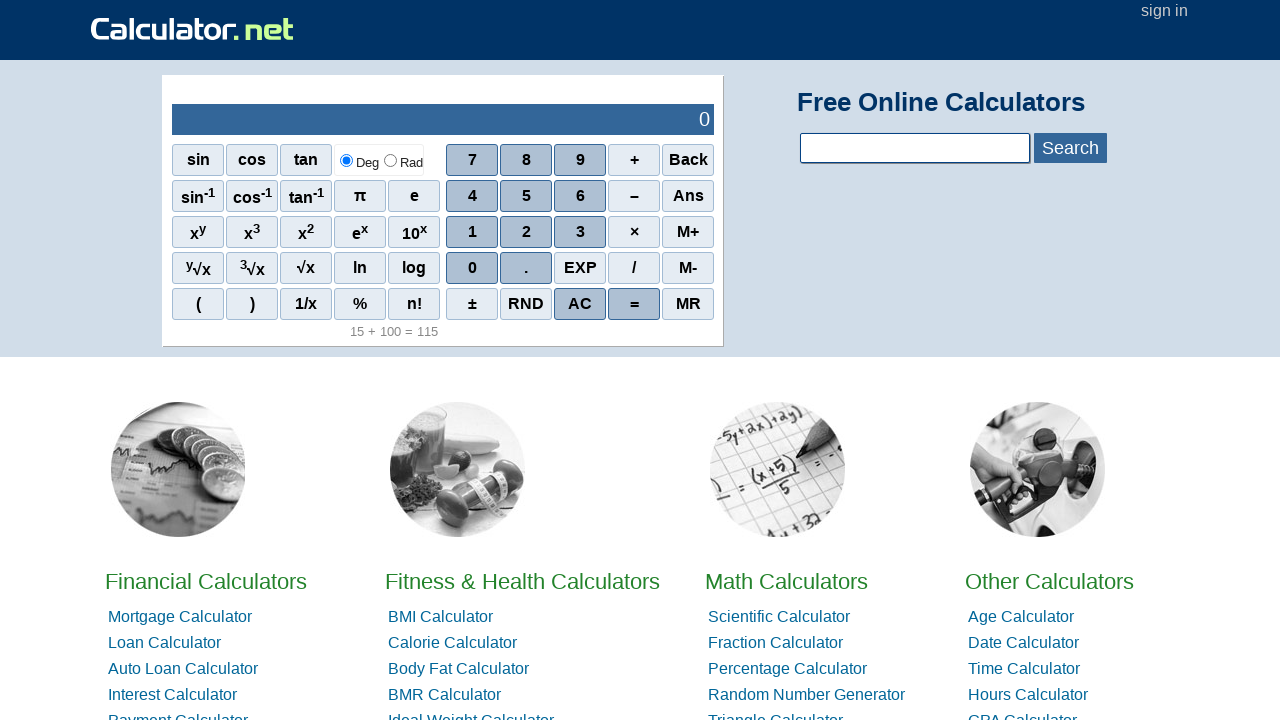